Tests dynamic content loading by clicking a button and waiting for hidden content to become visible

Starting URL: https://the-internet.herokuapp.com/dynamic_loading/1

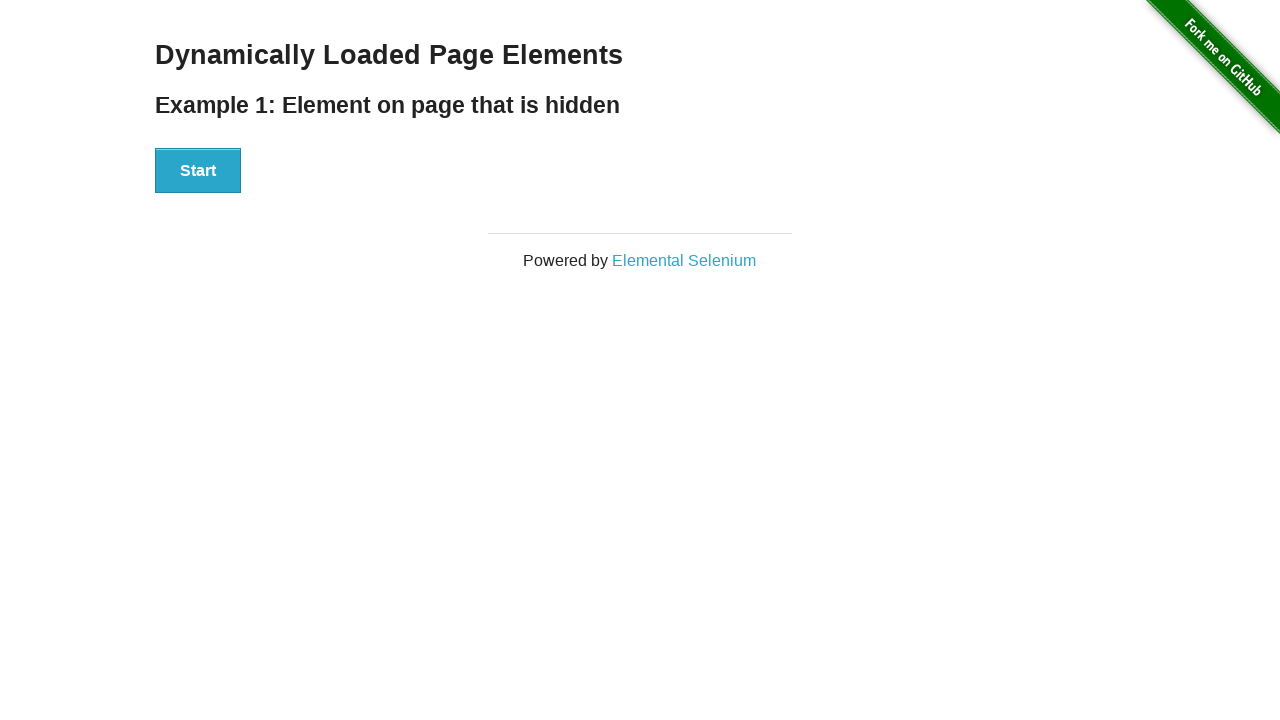

Clicked Start button to trigger dynamic content loading at (198, 171) on [id='start'] button
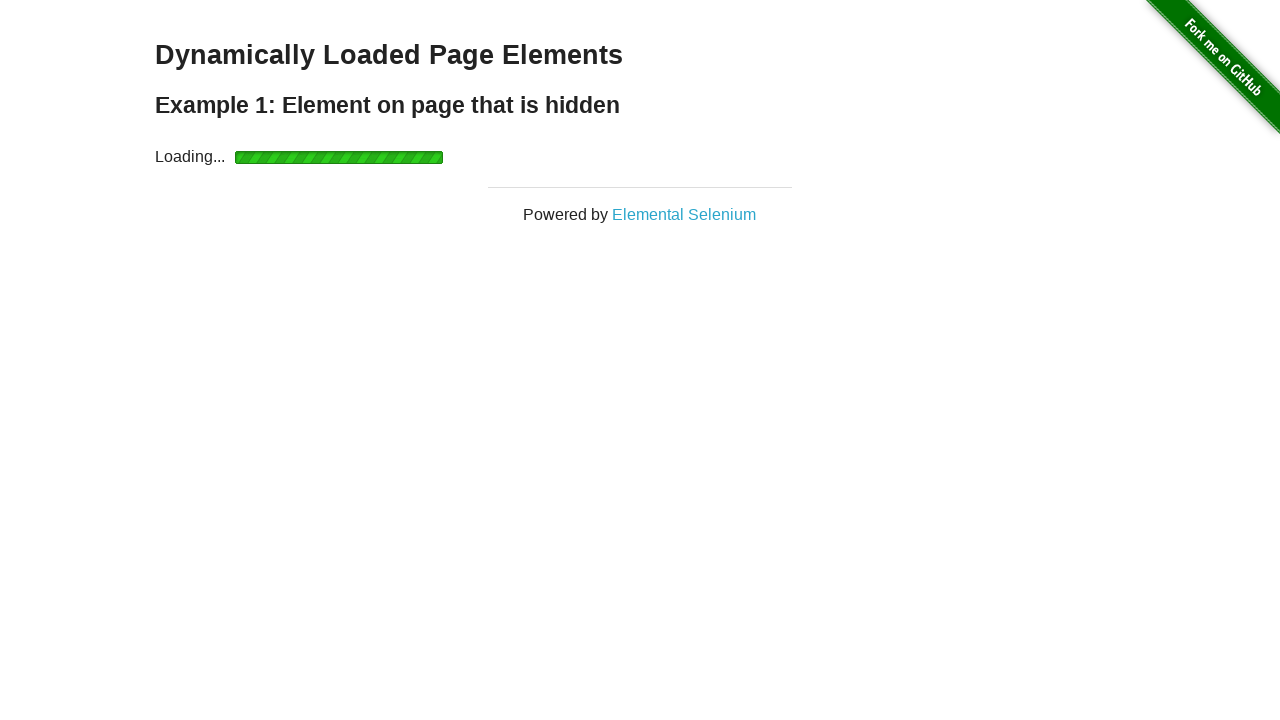

Dynamically loaded content became visible
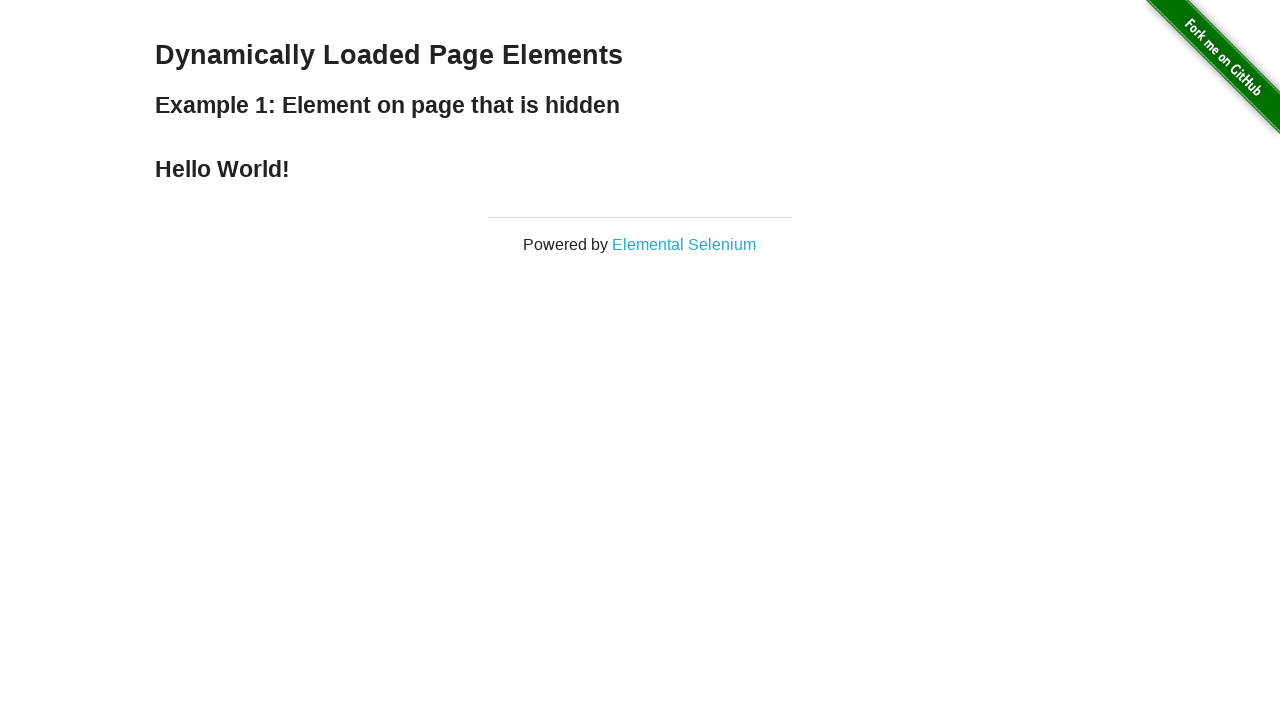

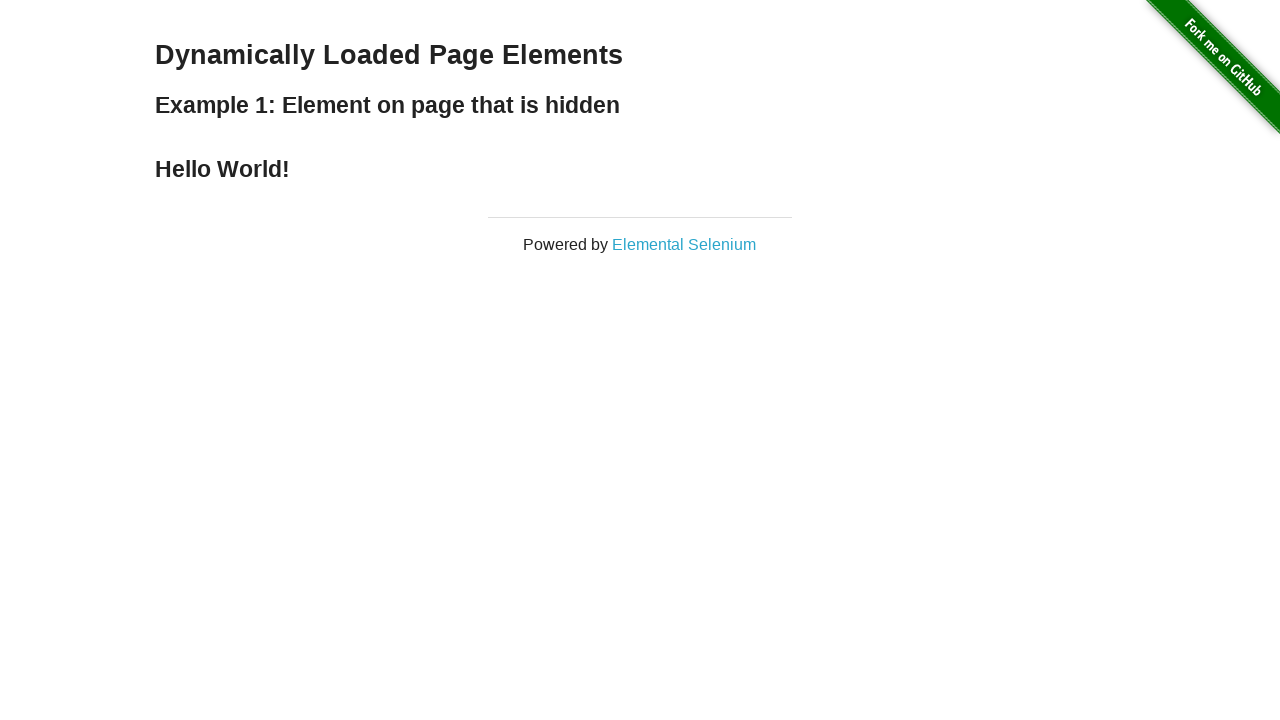